Solves a mathematical challenge by extracting a value from an image attribute, calculating a result, and submitting the answer along with checkbox selections

Starting URL: http://suninjuly.github.io/get_attribute.html

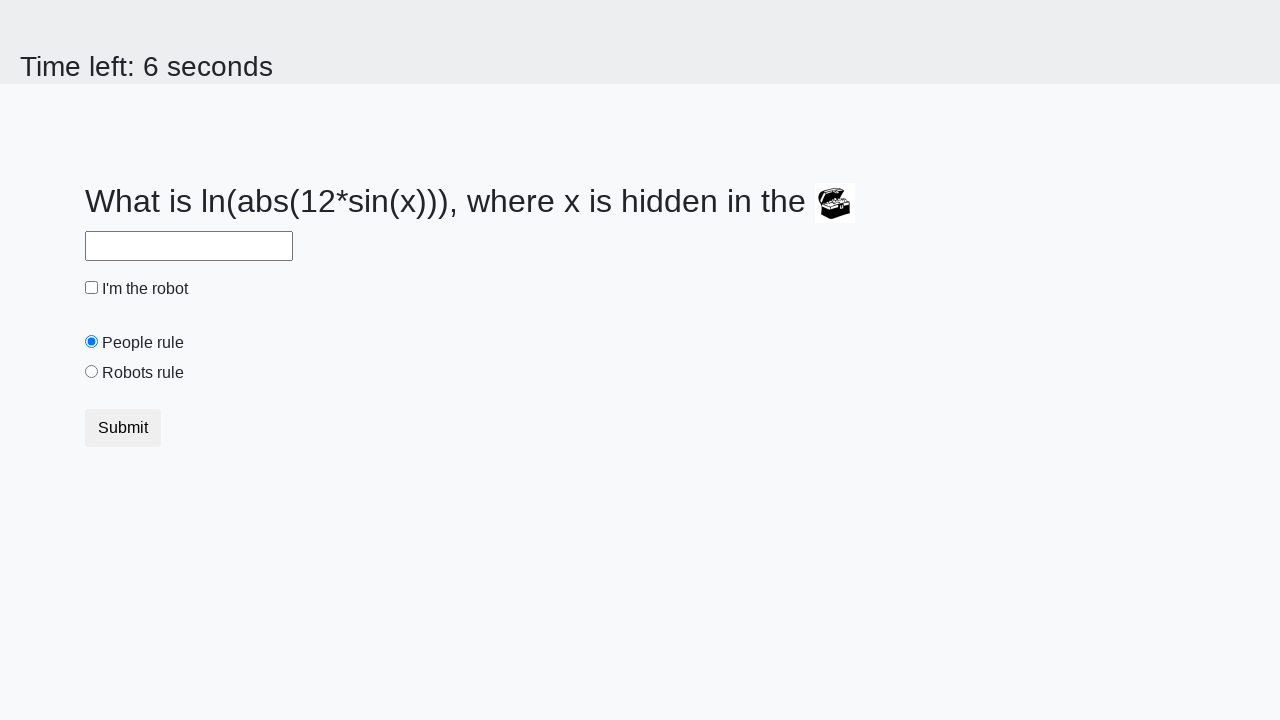

Located image element
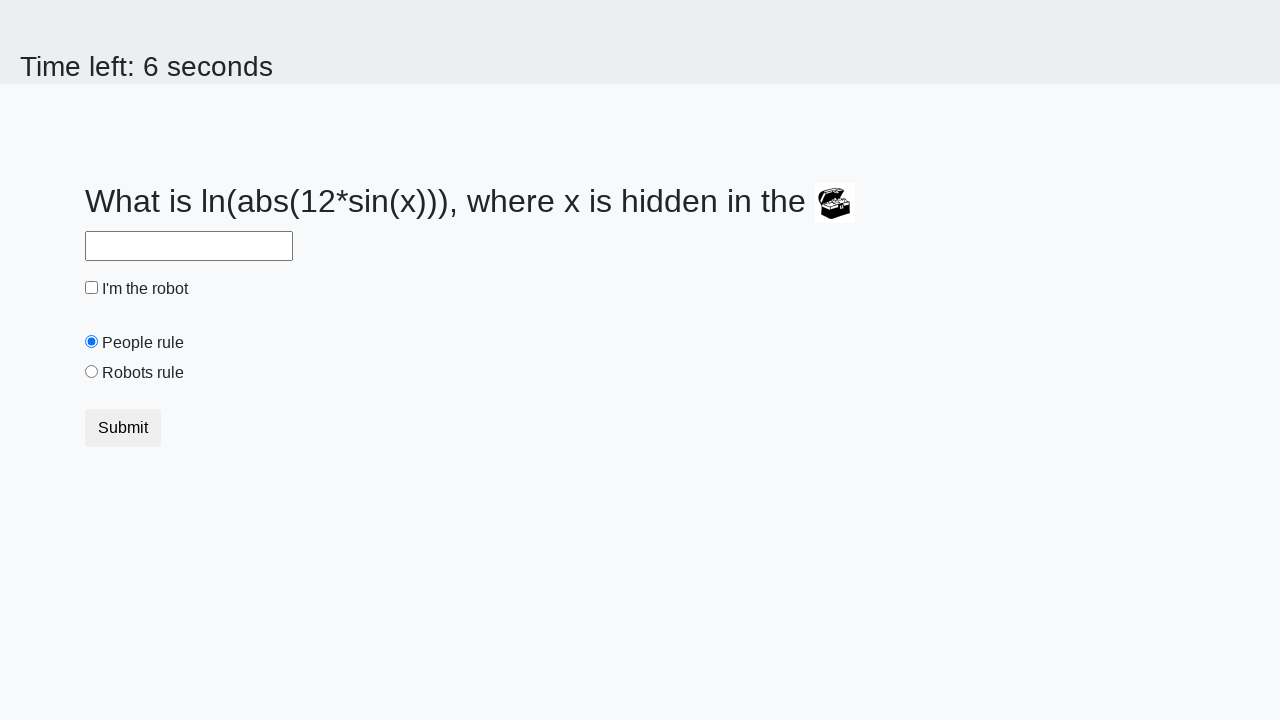

Extracted valuex attribute from image: 773
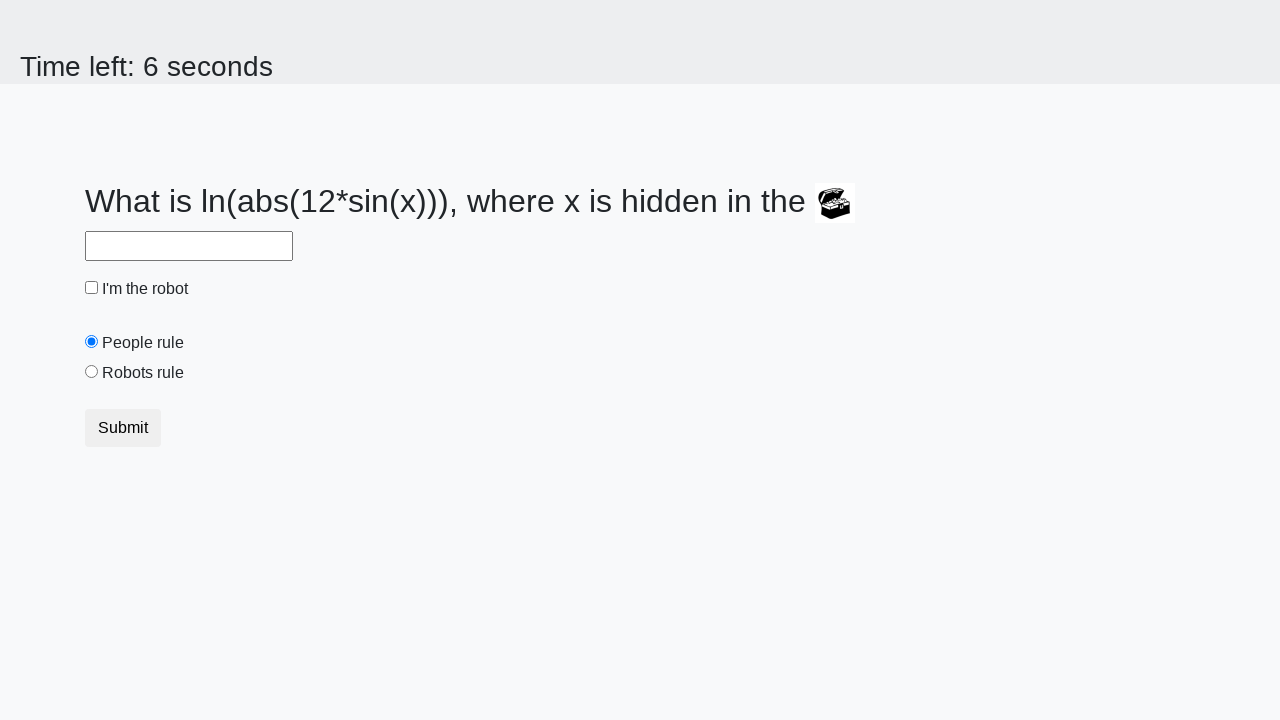

Calculated result from mathematical formula: 0.6976279574396909
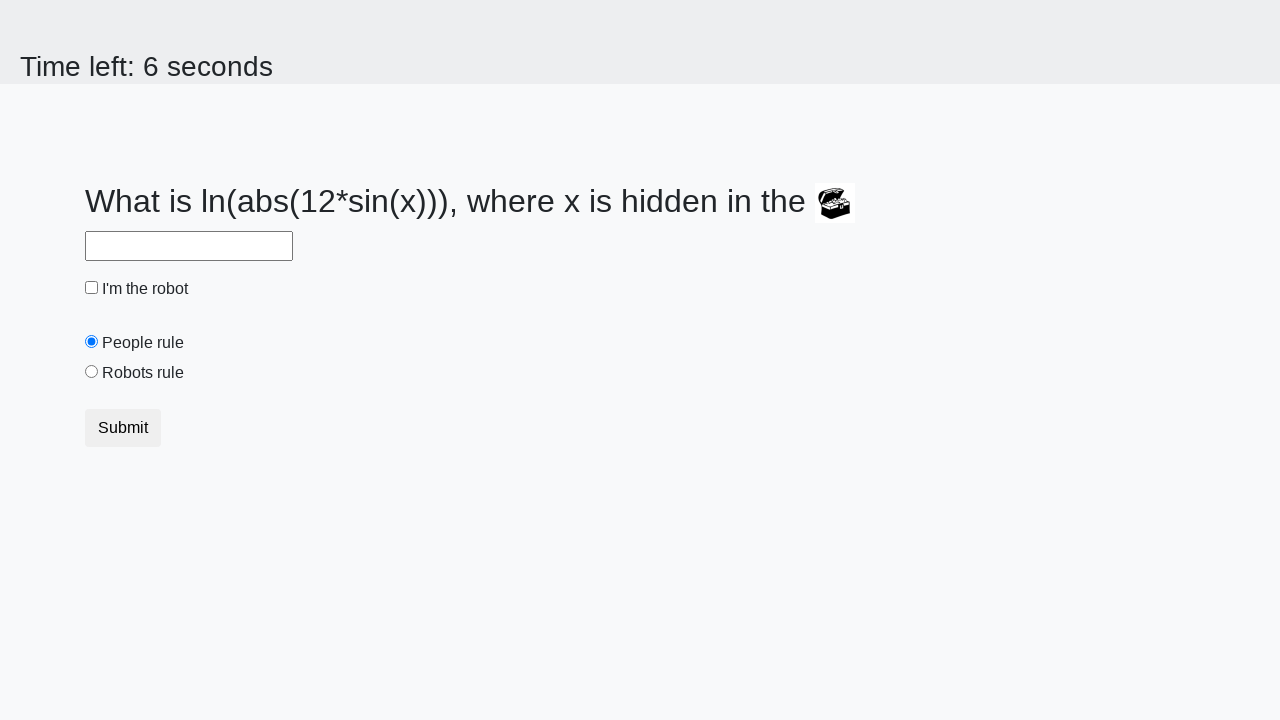

Filled answer field with calculated value: 0.6976279574396909 on //*[@id="answer"]
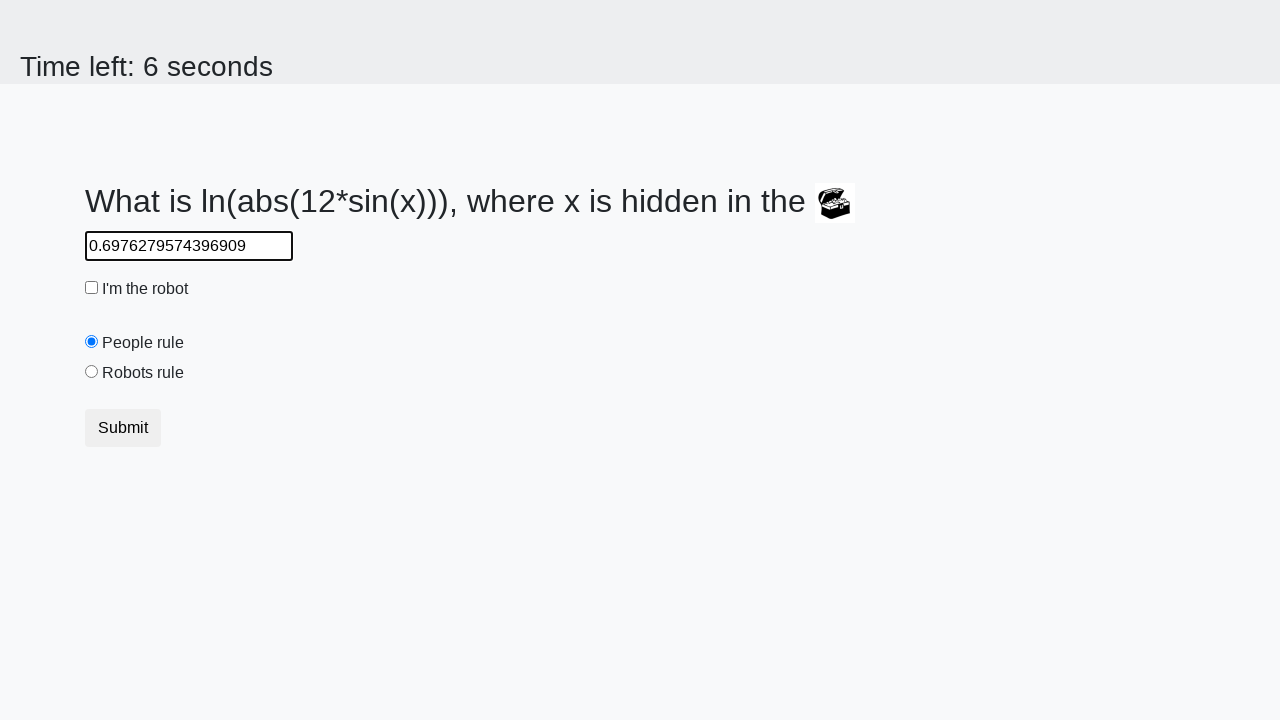

Clicked robot checkbox at (92, 288) on xpath=//*[@id="robotCheckbox"]
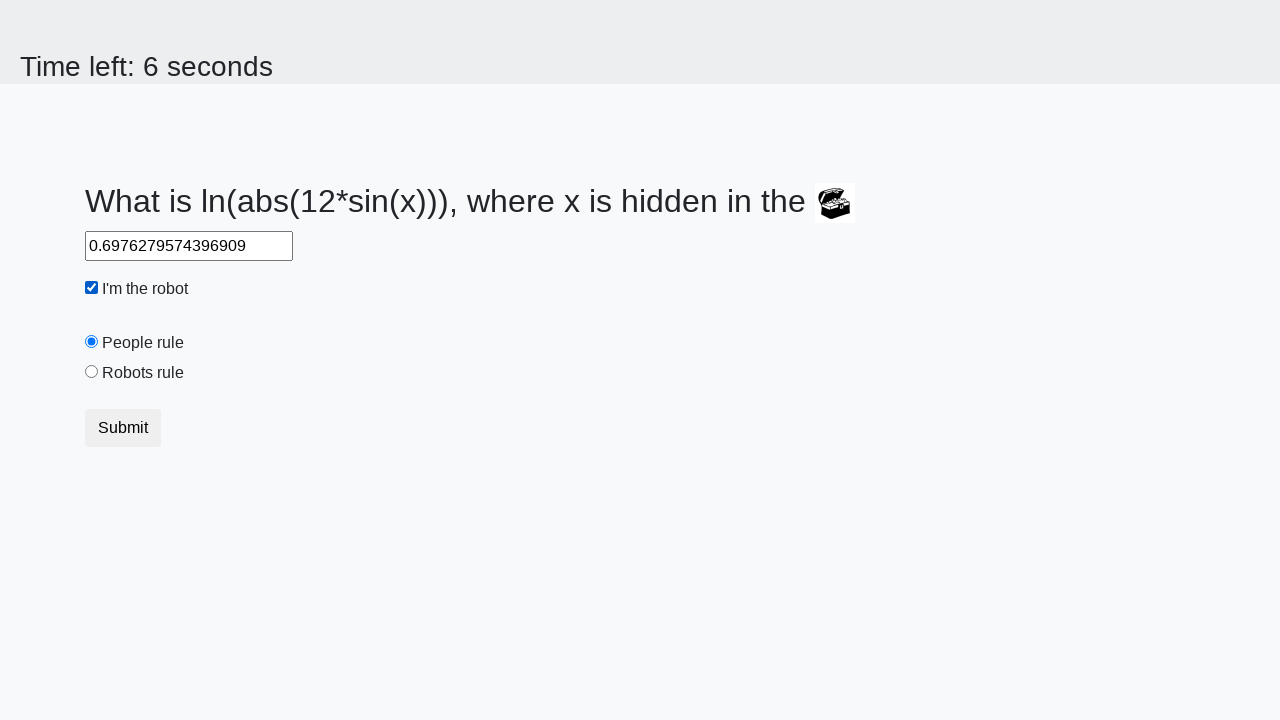

Clicked robots rule radio button at (92, 372) on xpath=//input[@id="robotsRule"]
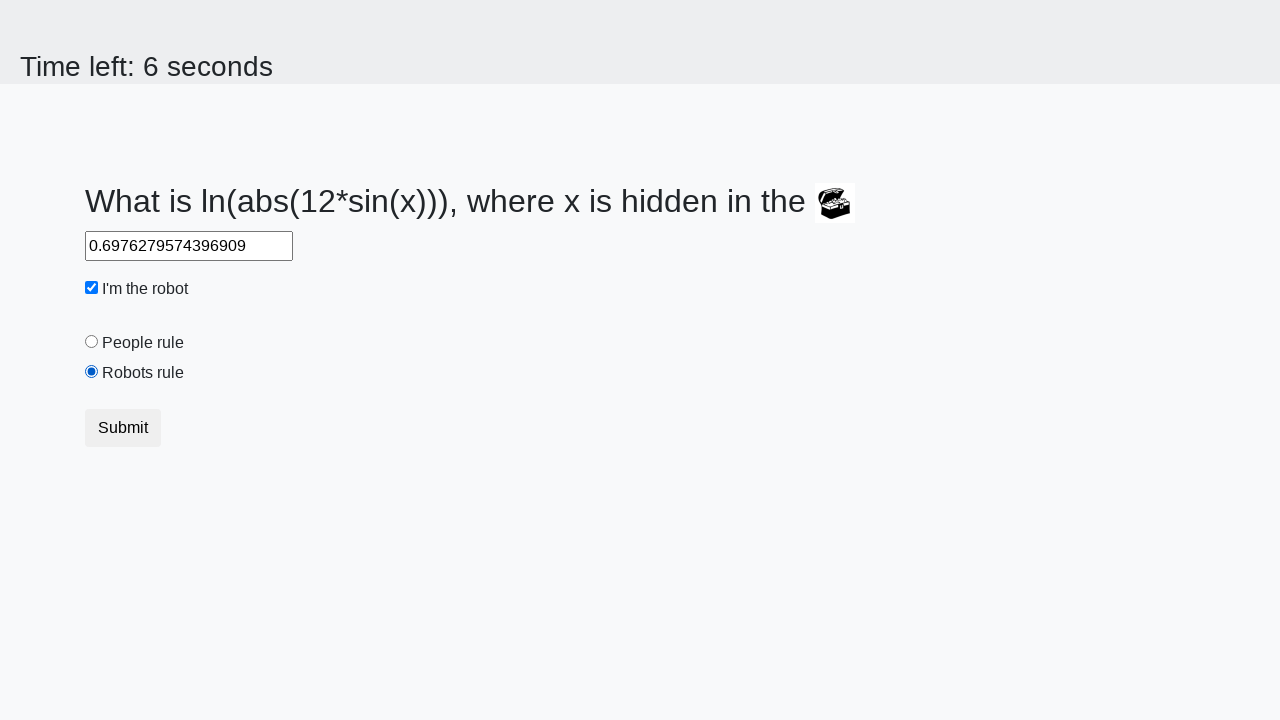

Clicked submit button to submit the form at (123, 428) on xpath=//button
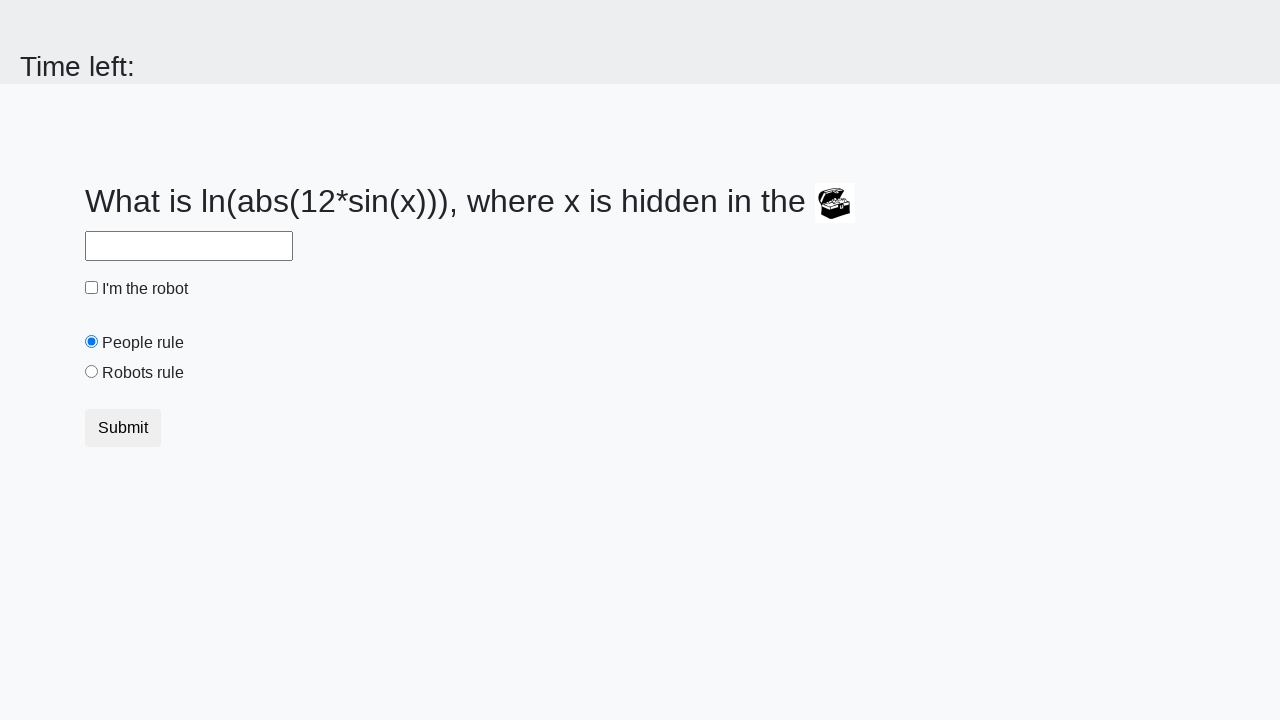

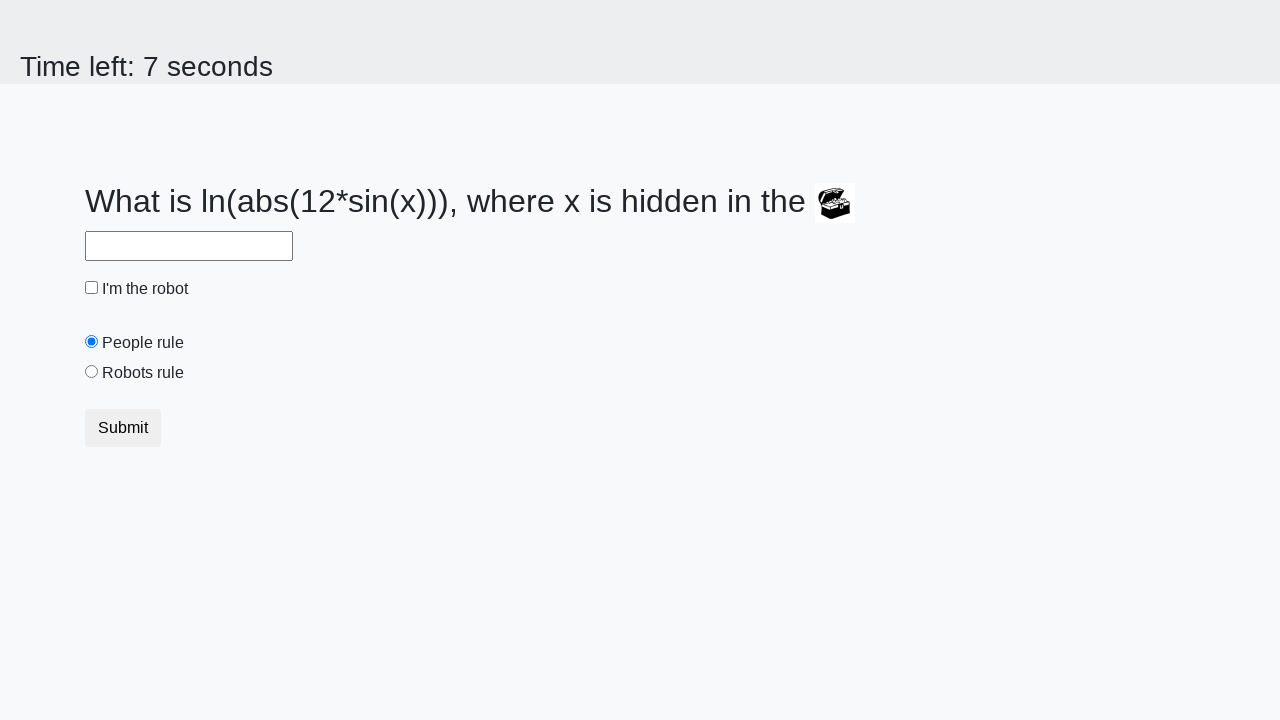